Tests checkbox functionality by locating two checkboxes and clicking each one if it is not already selected, ensuring both checkboxes end up in a checked state.

Starting URL: https://the-internet.herokuapp.com/checkboxes

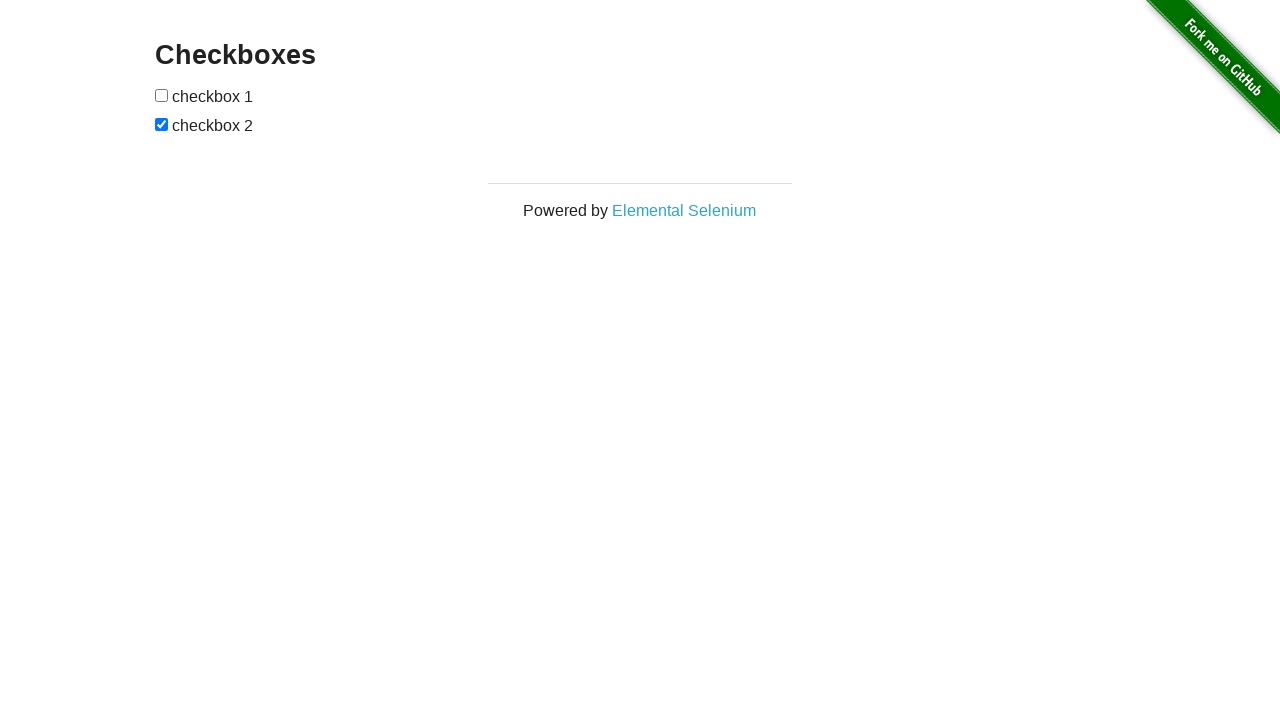

Located first checkbox element
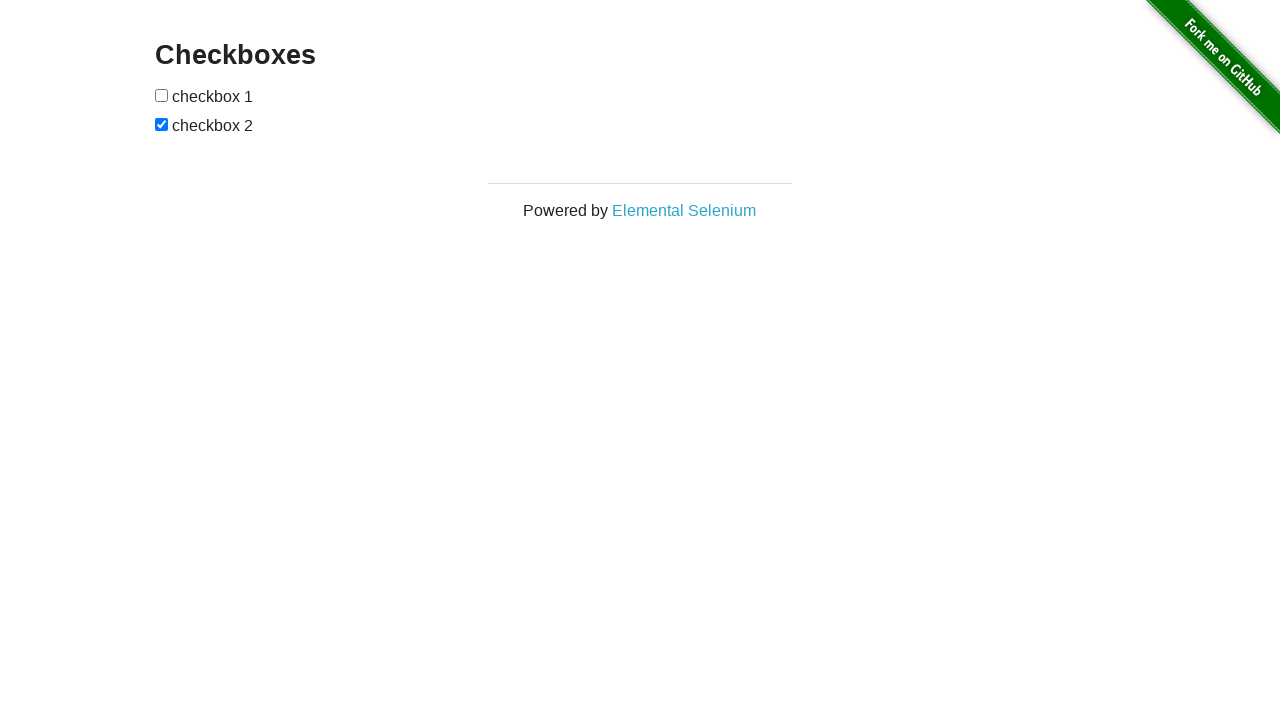

Located second checkbox element
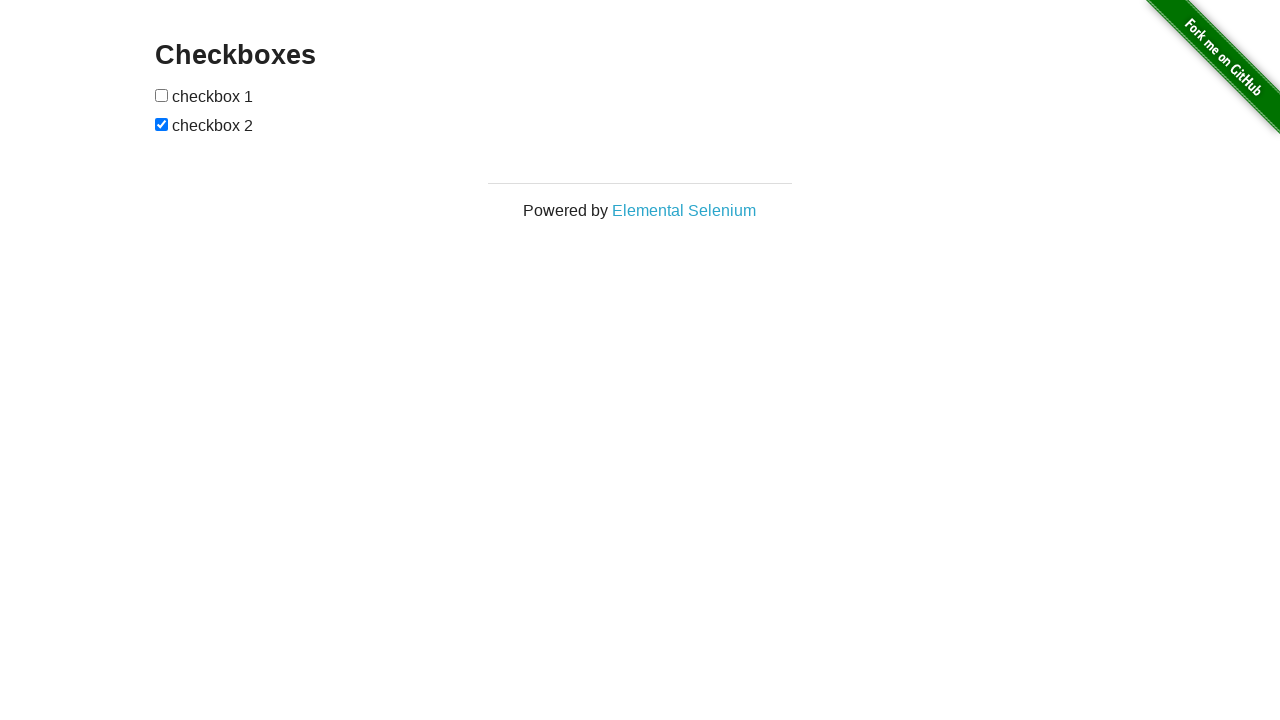

Checked first checkbox state: unchecked
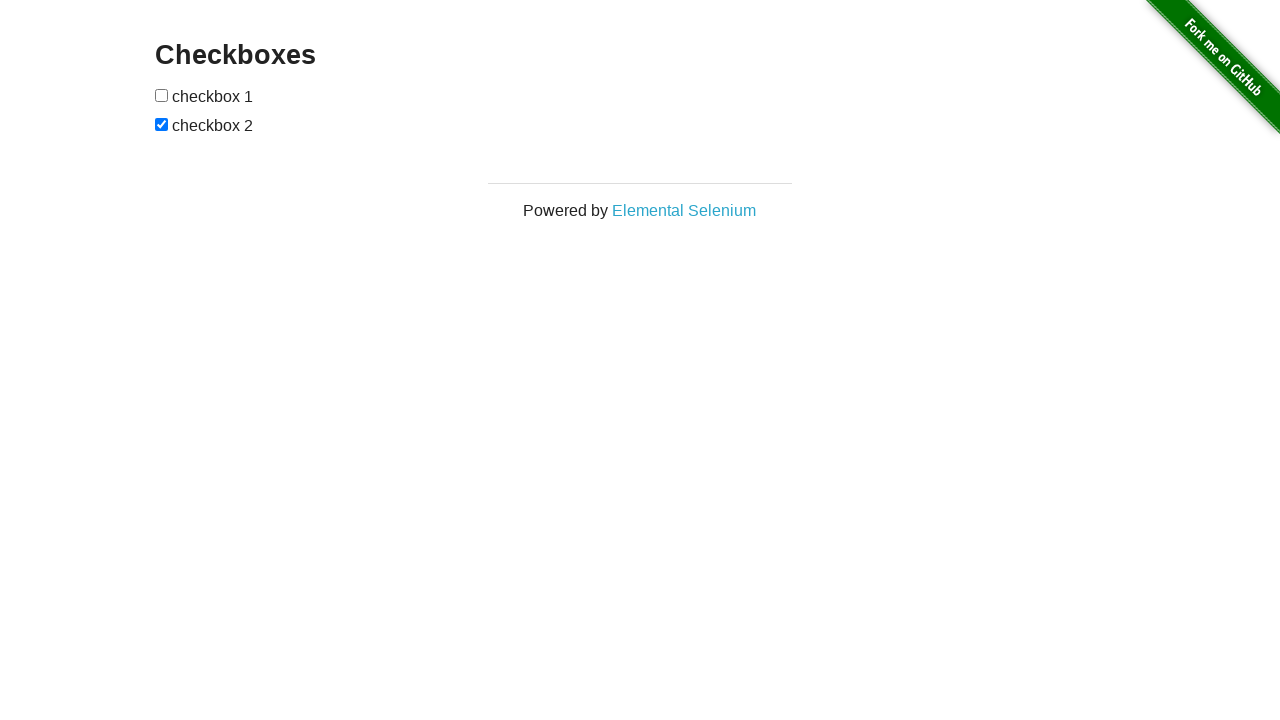

Clicked first checkbox to select it at (162, 95) on (//input[@type='checkbox'])[1]
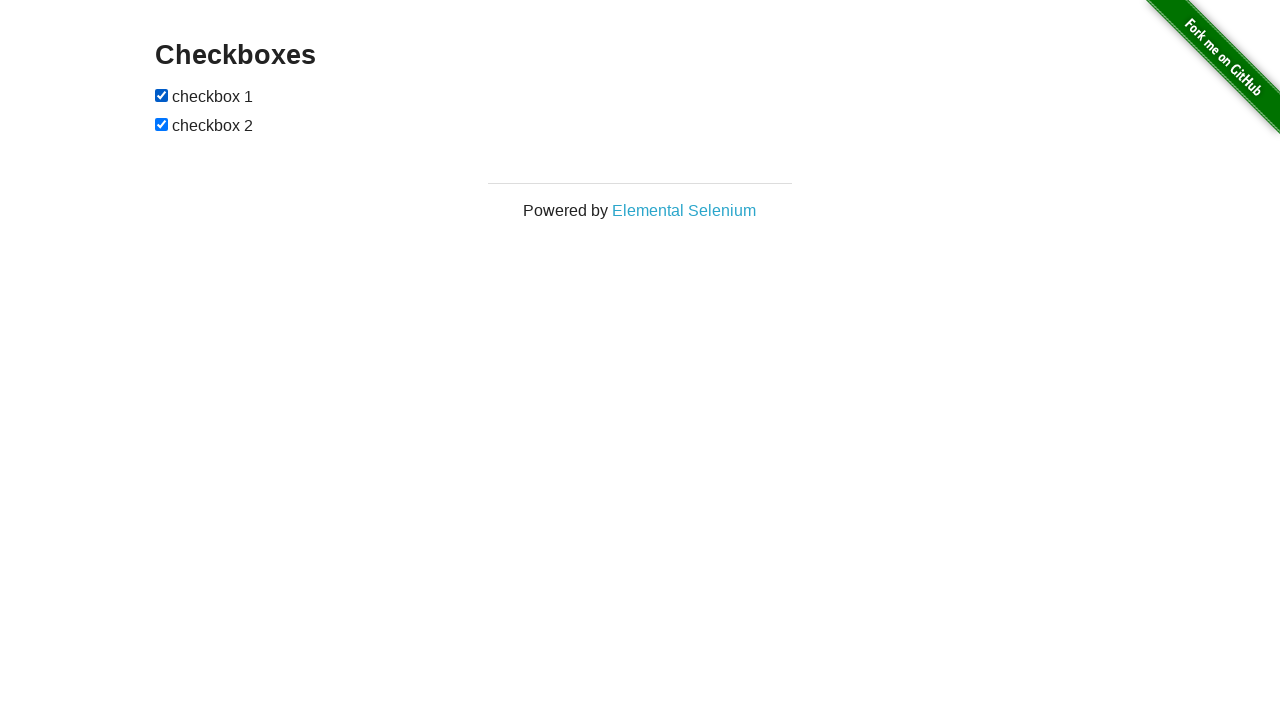

Checked second checkbox state: already checked
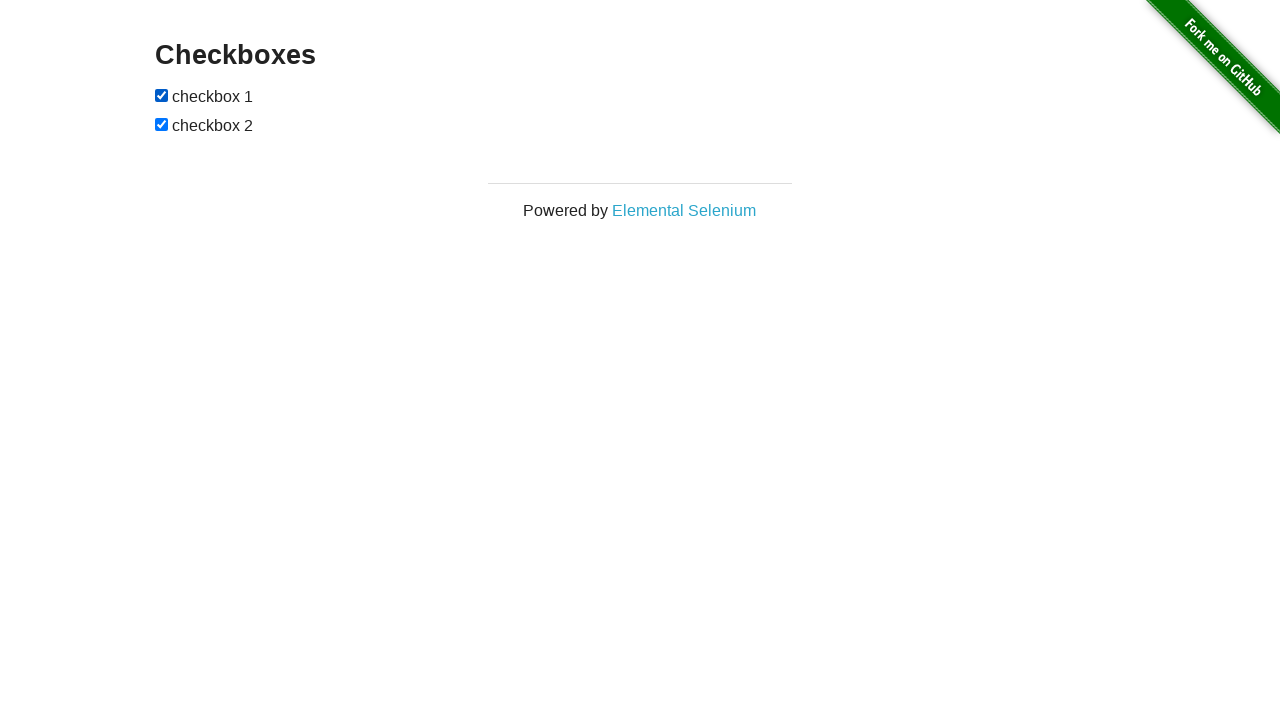

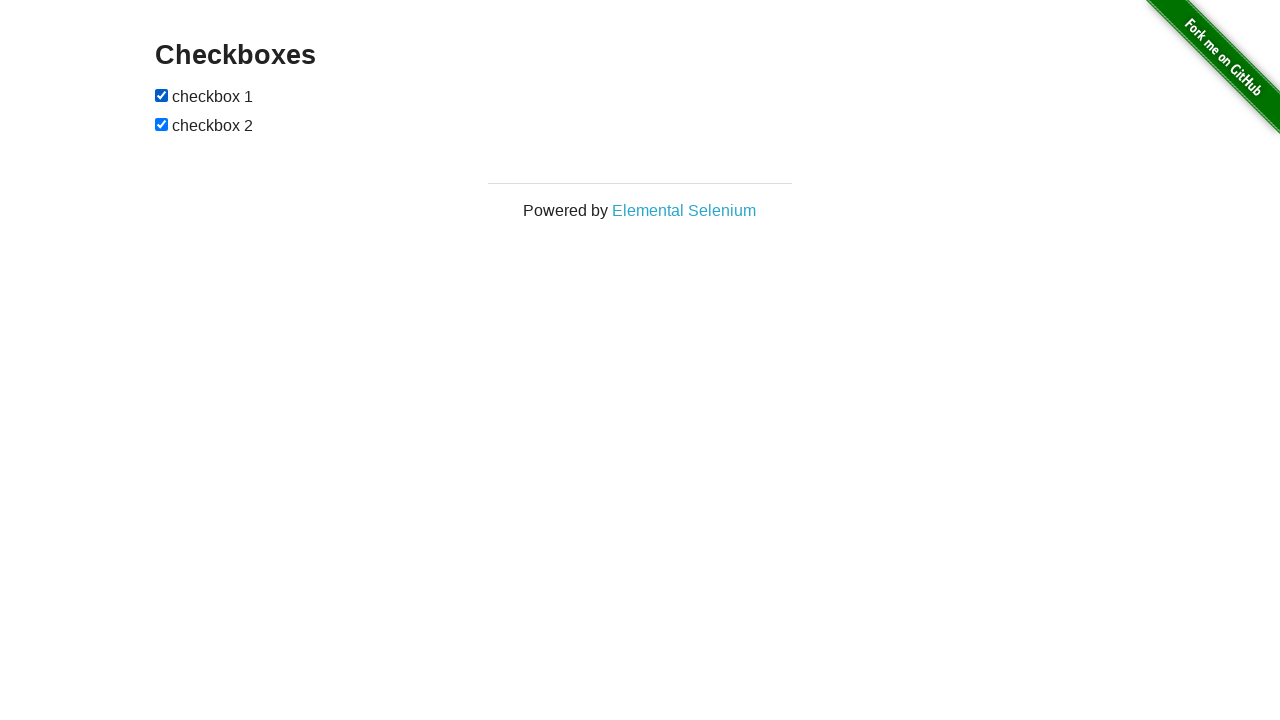